Tests working with multiple browser windows by clicking a link that opens a new window, then switching between the original and new window to verify their titles.

Starting URL: https://the-internet.herokuapp.com/windows

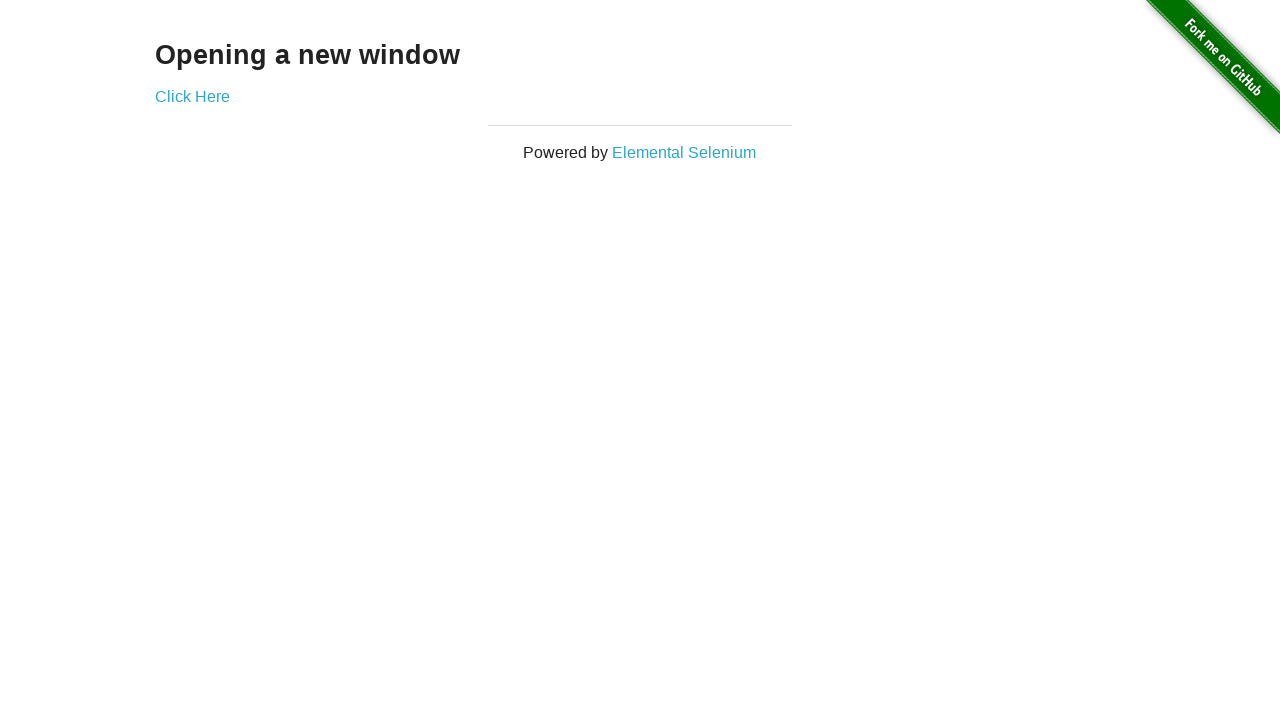

Clicked link that opens a new window at (192, 96) on .example a
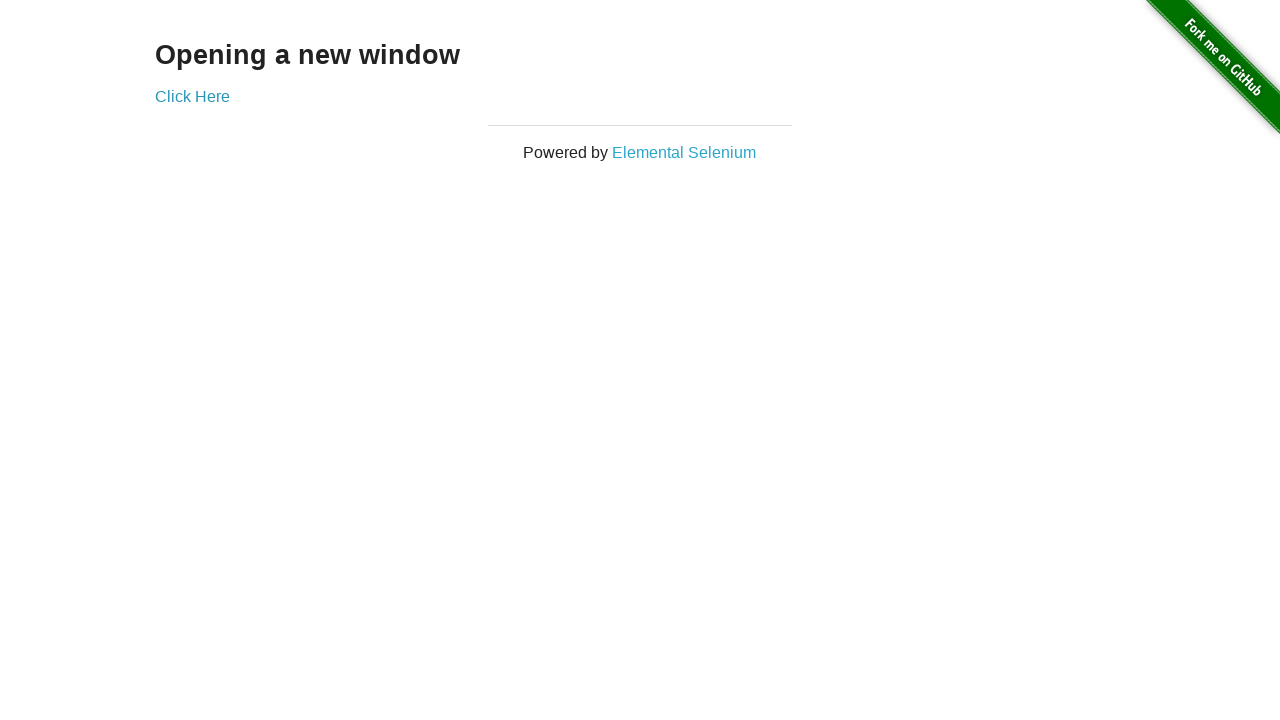

New window opened and captured
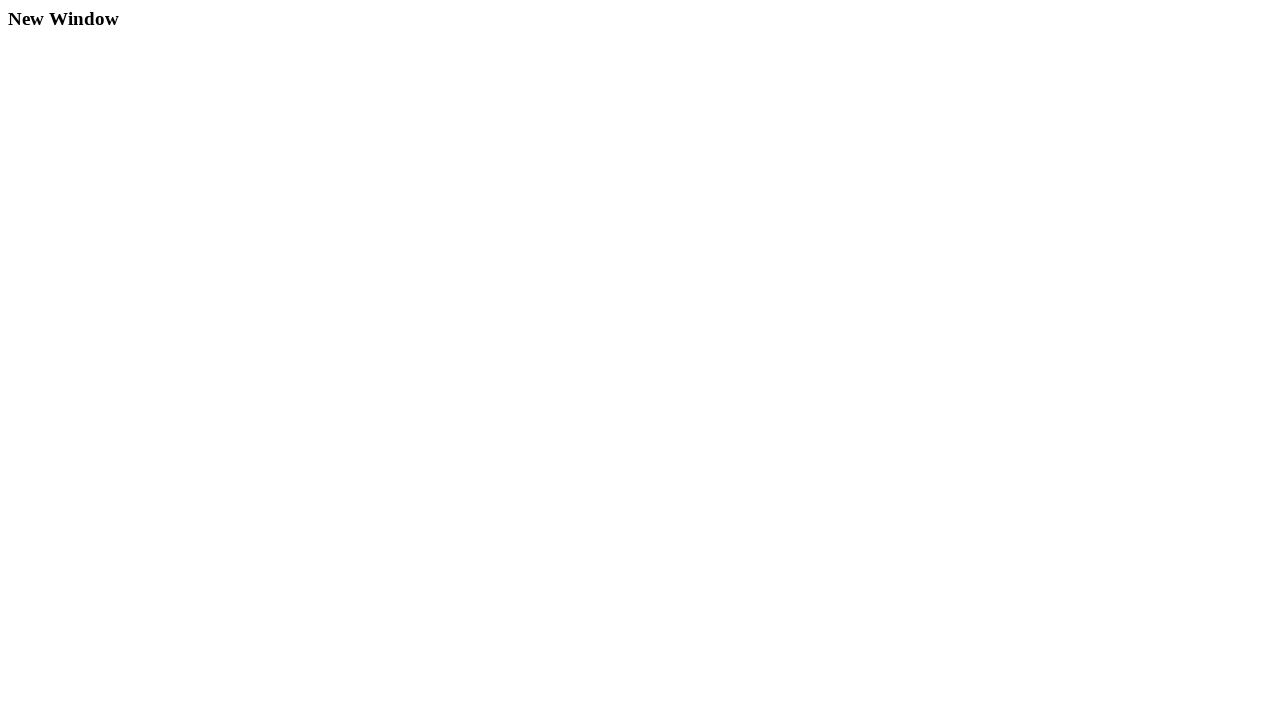

New page finished loading
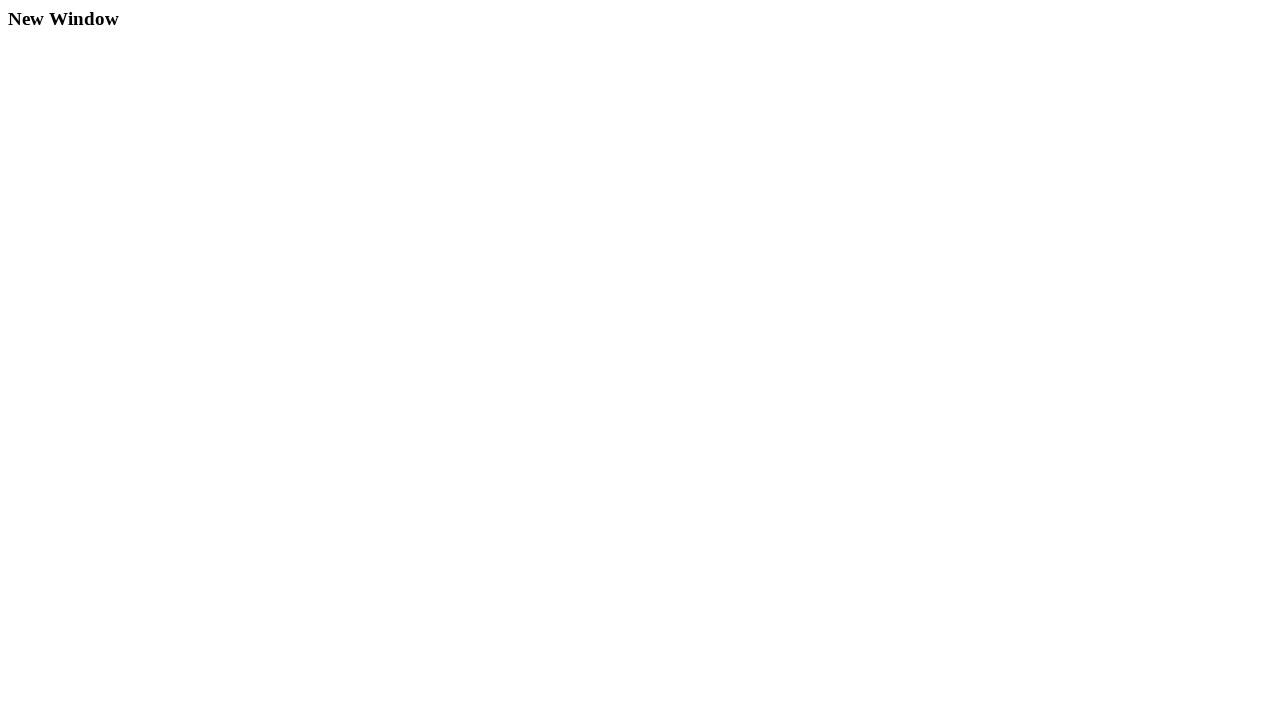

Verified original window title is 'The Internet'
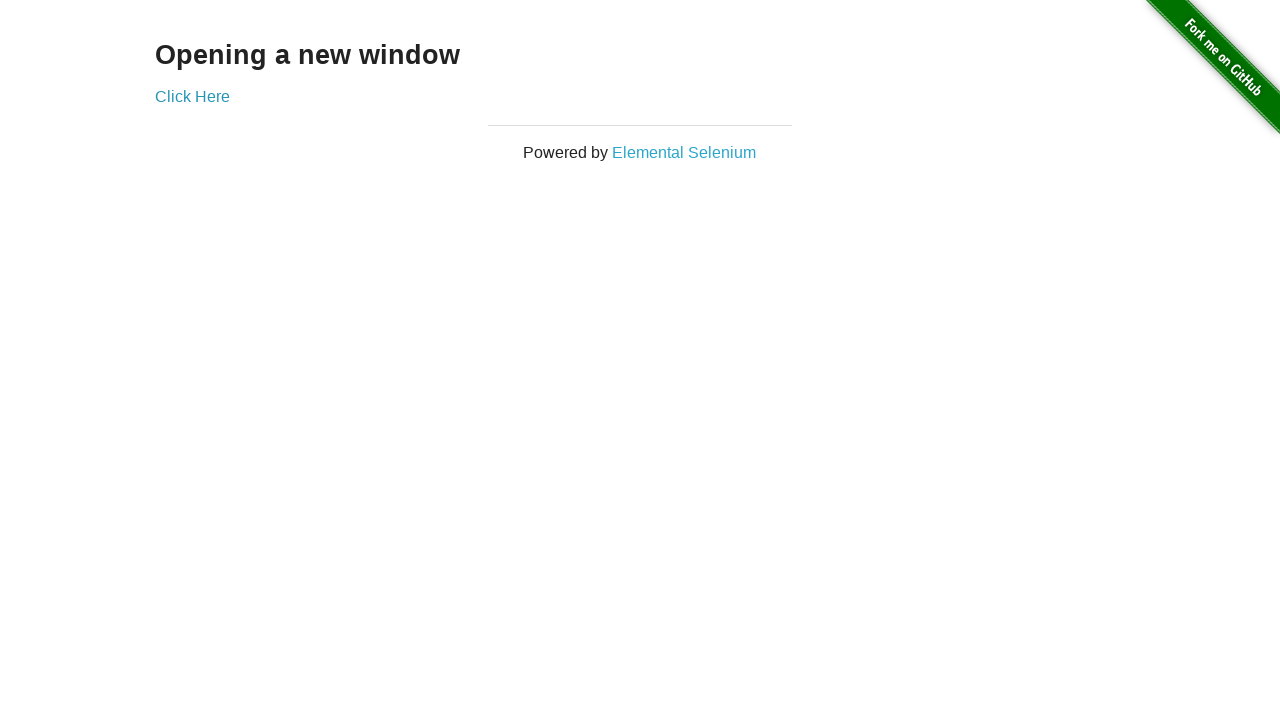

Verified new window title is 'New Window'
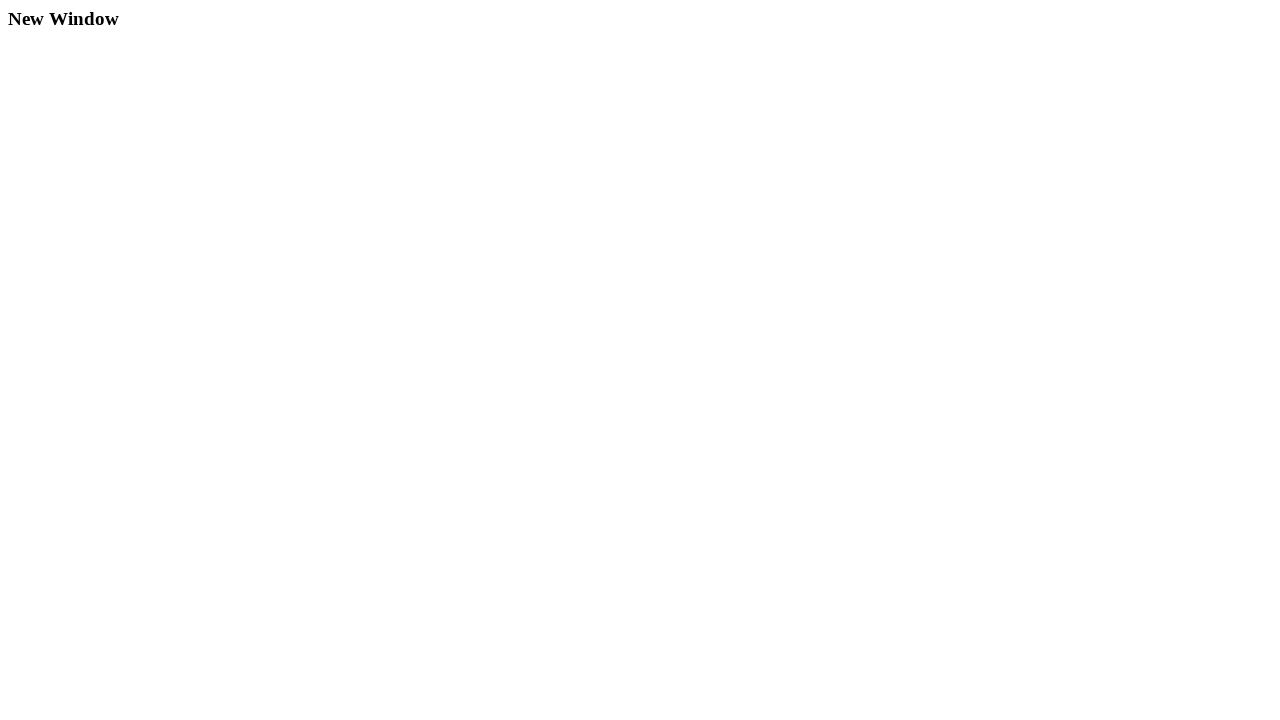

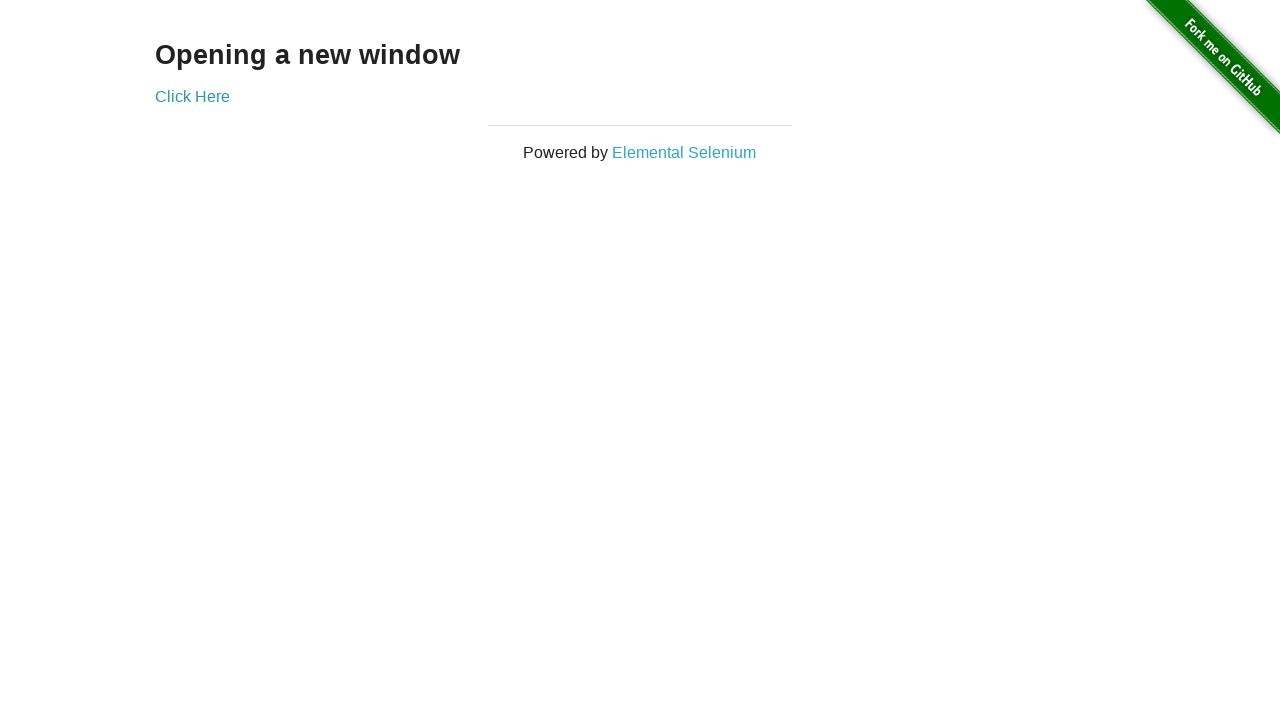